Tests form filling functionality on a practice Angular application by filling various input fields (name, email, password), checking checkboxes, selecting dropdown options, and submitting the form.

Starting URL: https://rahulshettyacademy.com/angularpractice/

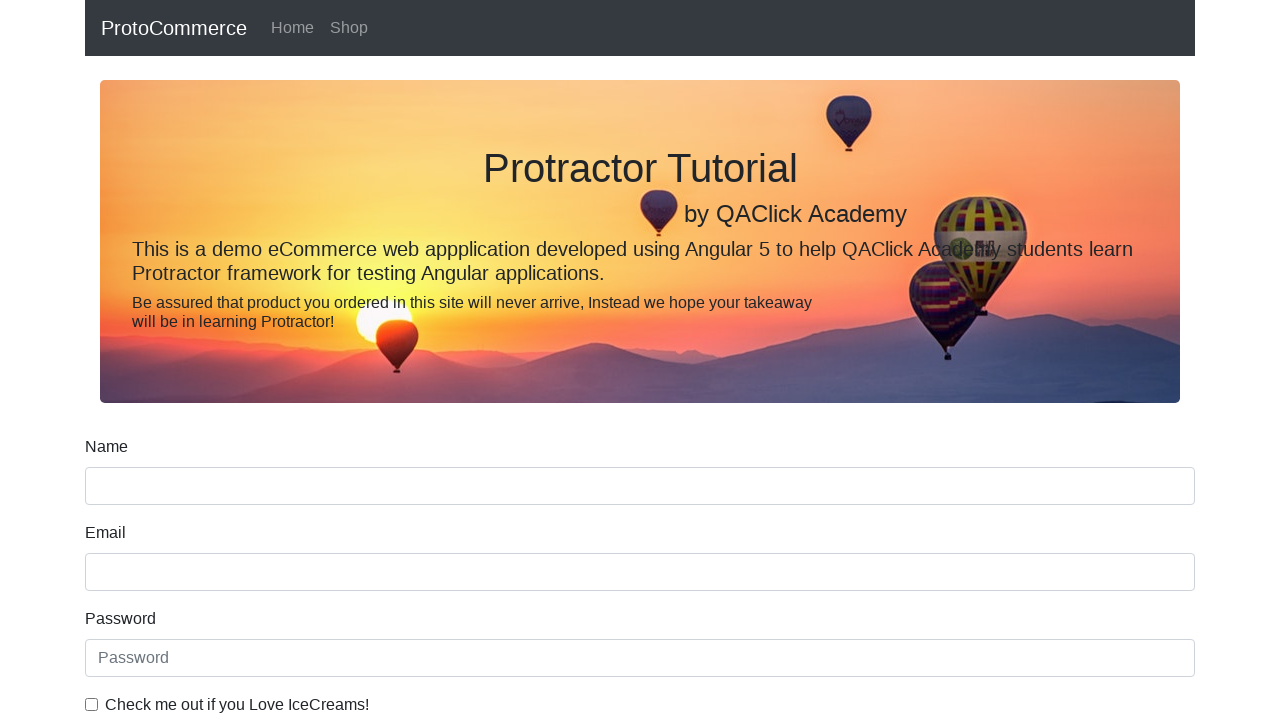

Filled name field with 'tester' on form .form-group [name='name']
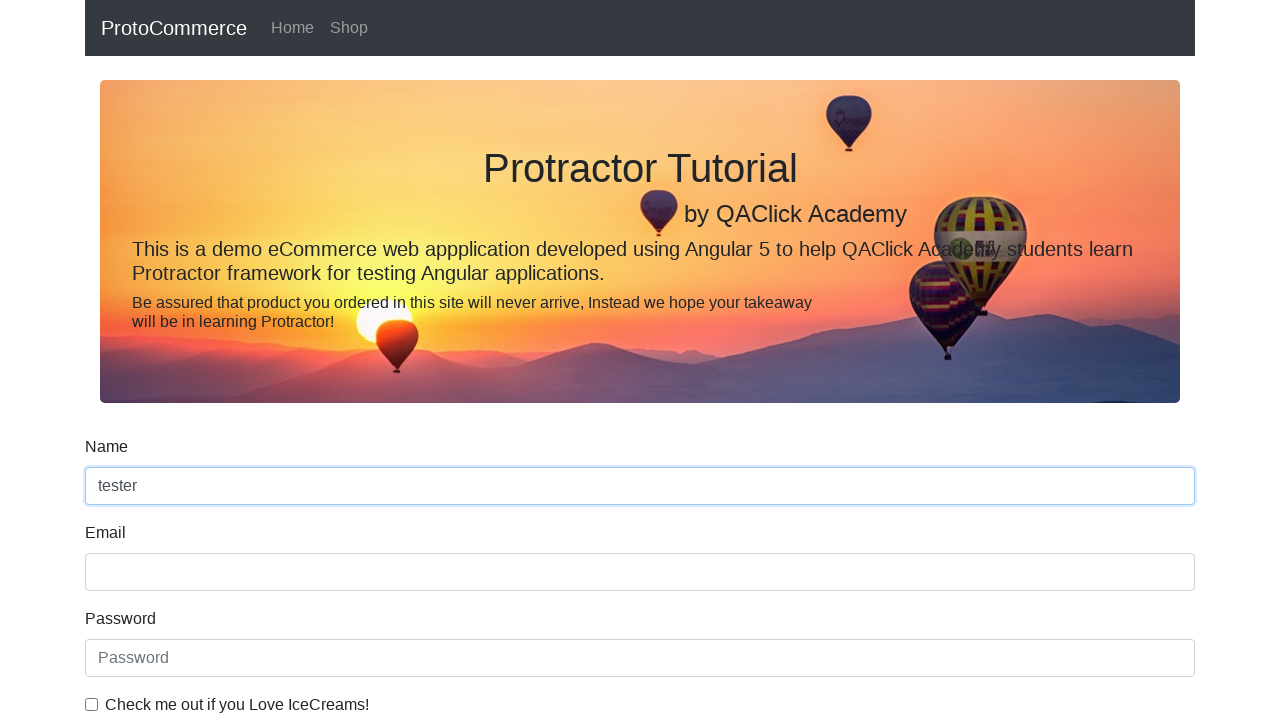

Filled email field with 'test@gmail.com' on input.ng-dirty
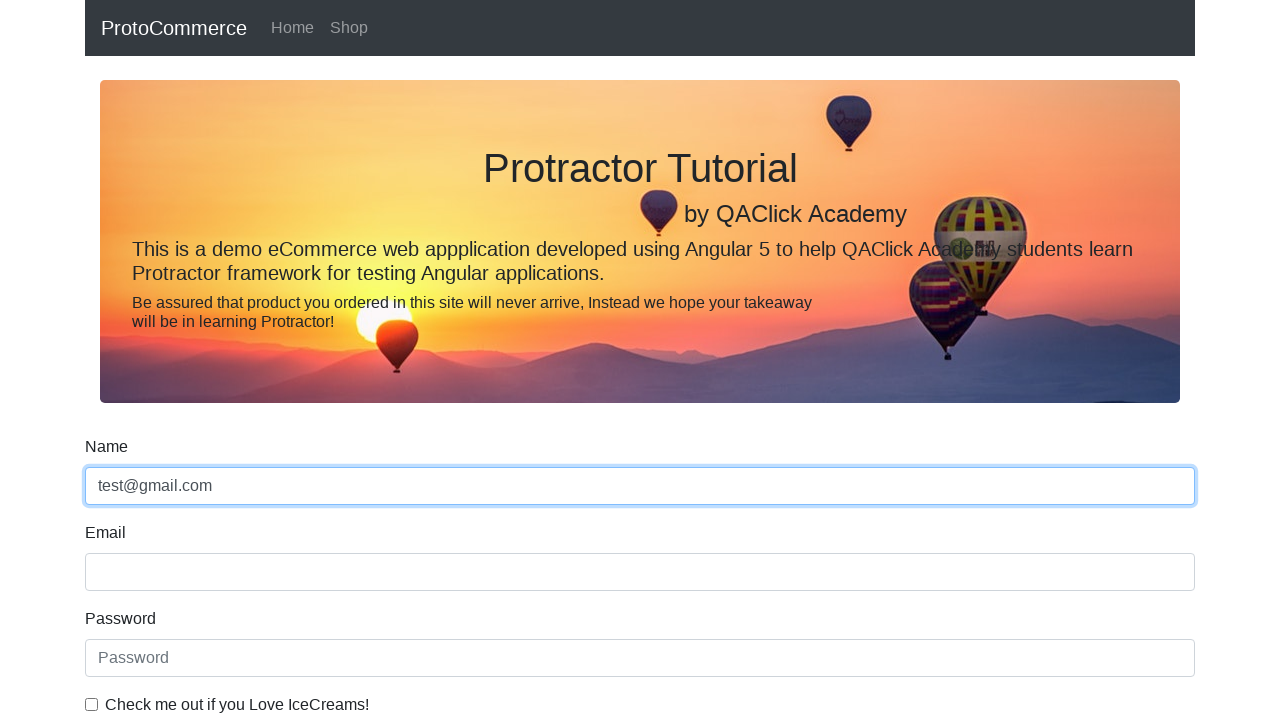

Filled password field with 'test2#413ac' on internal:attr=[placeholder="Password"i]
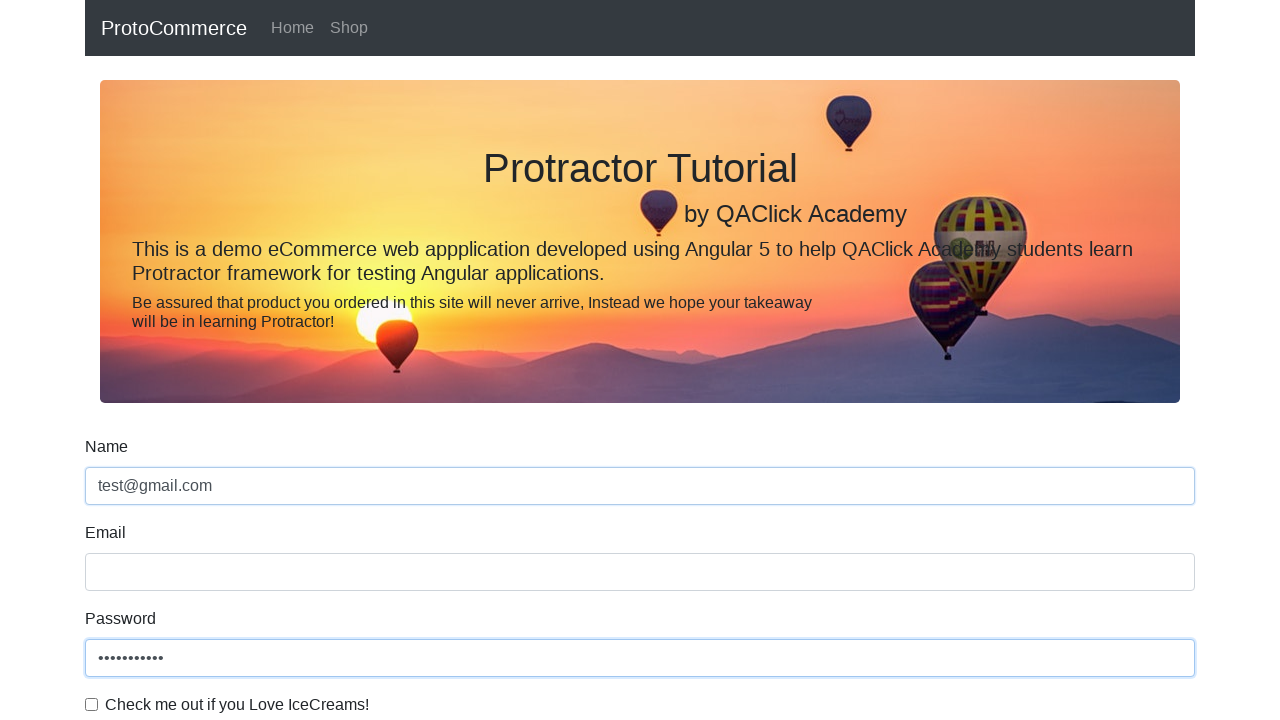

Checked 'I love IceCreams' checkbox at (92, 704) on internal:label="Check me out if you Love IceCreams!"i
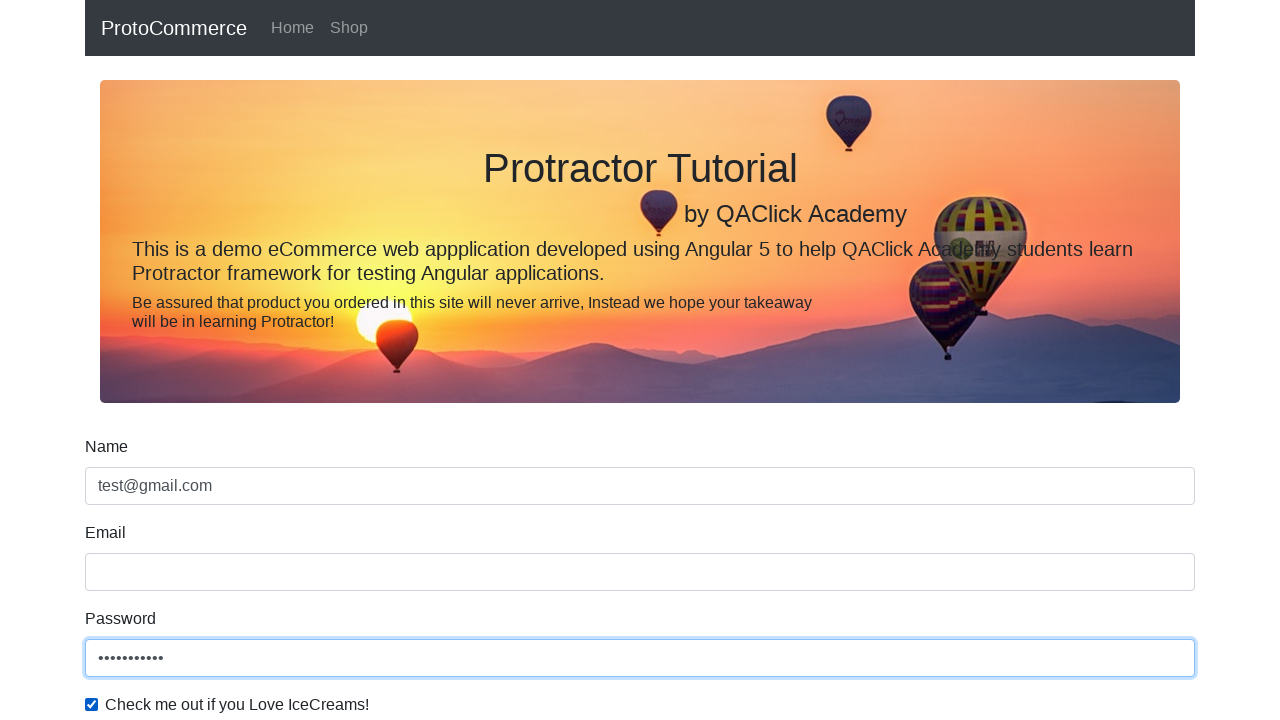

Selected 'Female' from Gender dropdown on internal:label="Gender"i
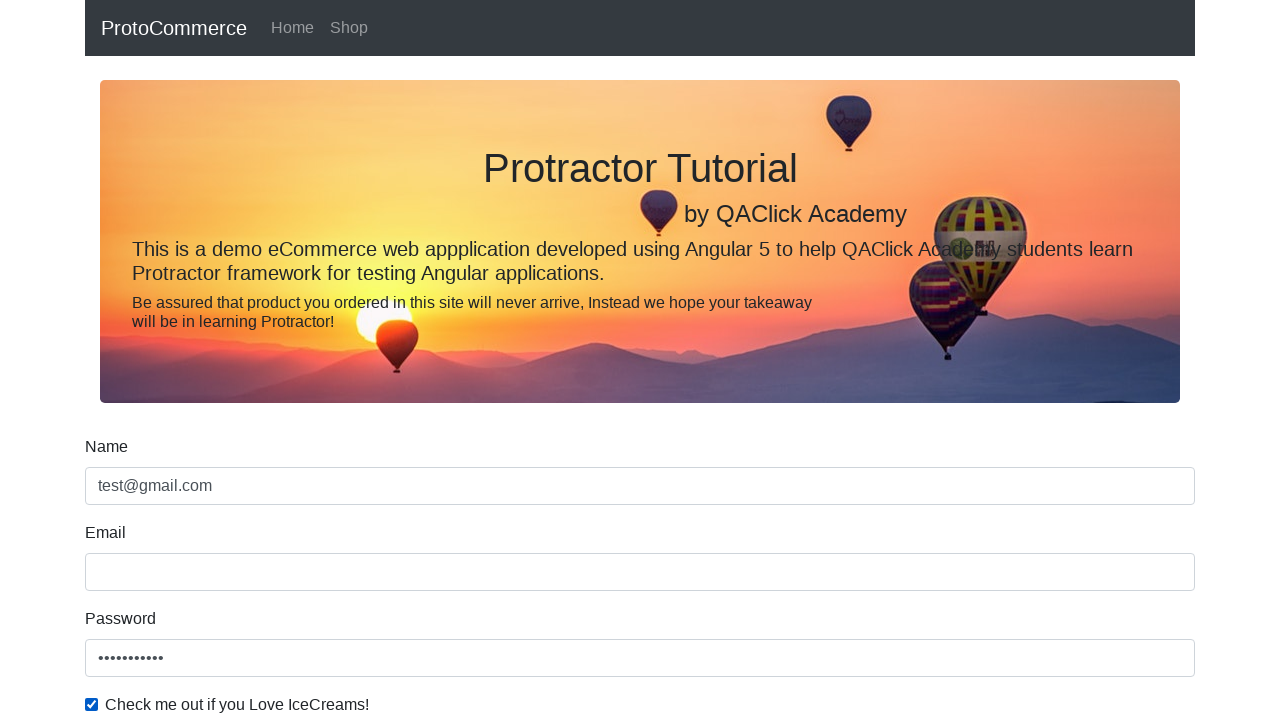

Selected 'Student' radio button at (238, 360) on internal:label="Student"i
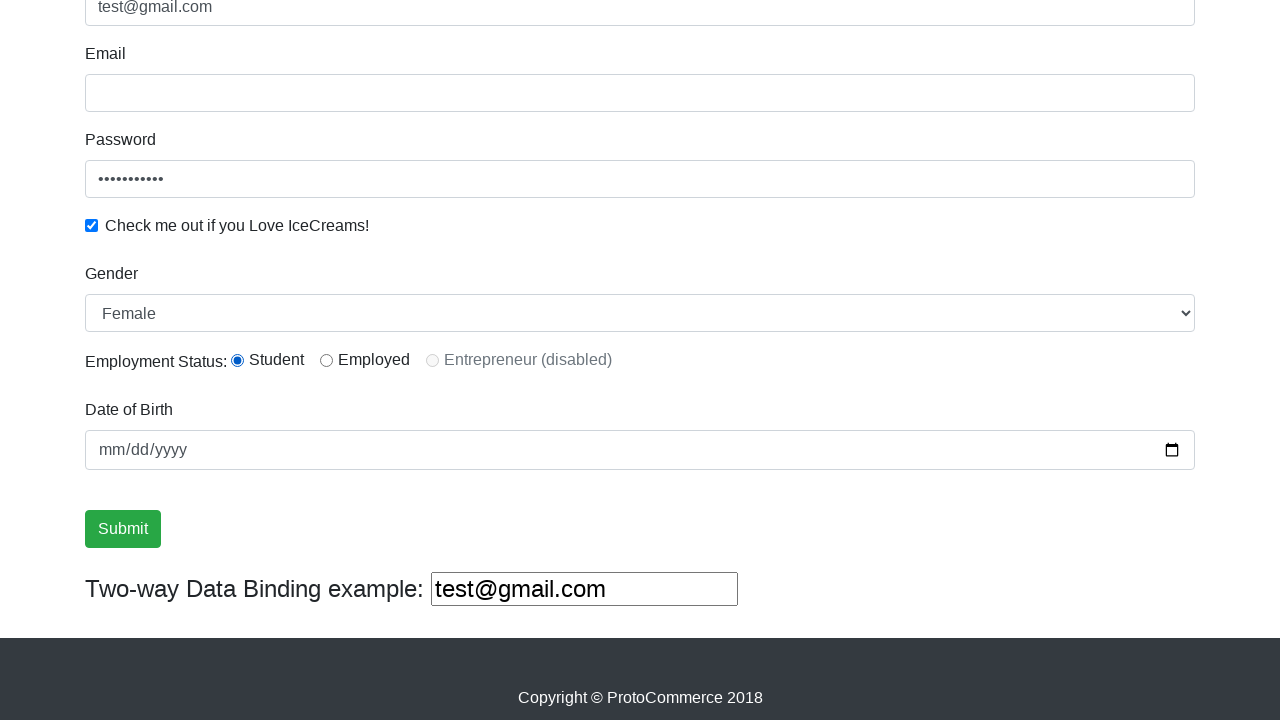

Filled date of birth field with 'testing' on h4 .ng-pristine
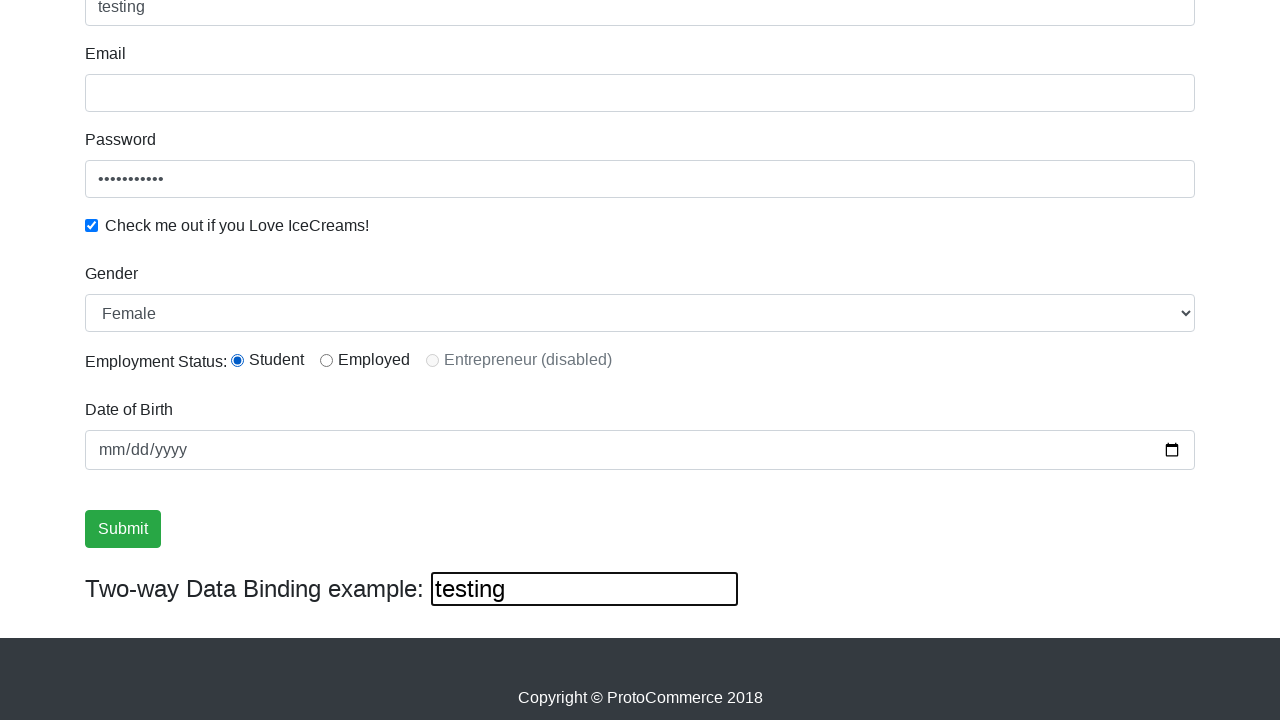

Clicked Submit button to submit form at (123, 529) on internal:role=button[name="Submit"i]
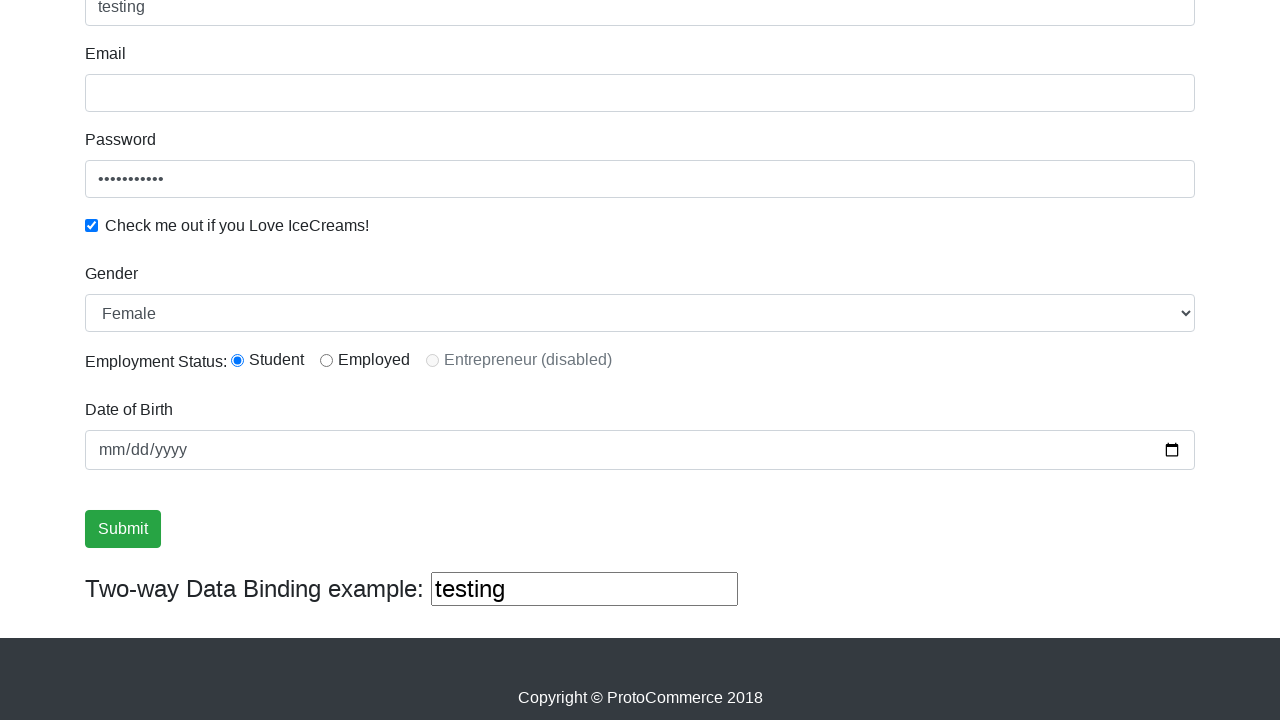

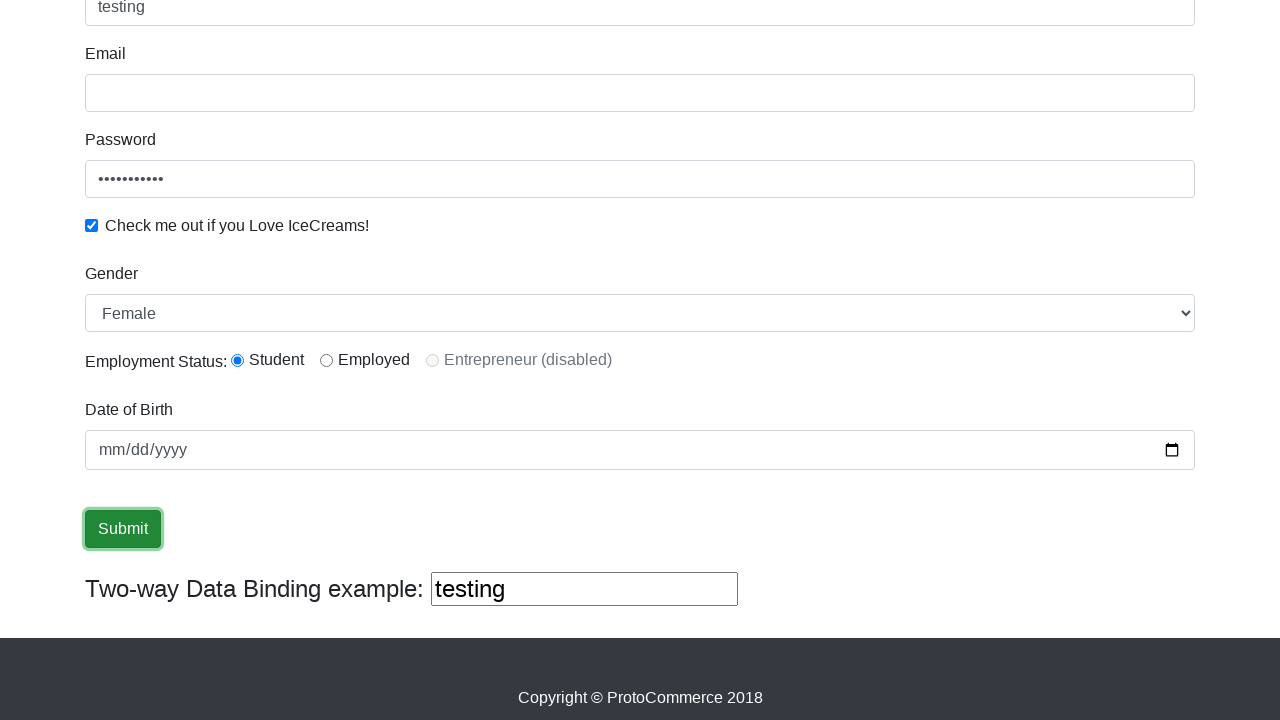